Tests clicking a button with a dynamic ID multiple times using CSS selector, refreshing the page after each click to verify the button can be located despite changing IDs

Starting URL: http://uitestingplayground.com/dynamicid

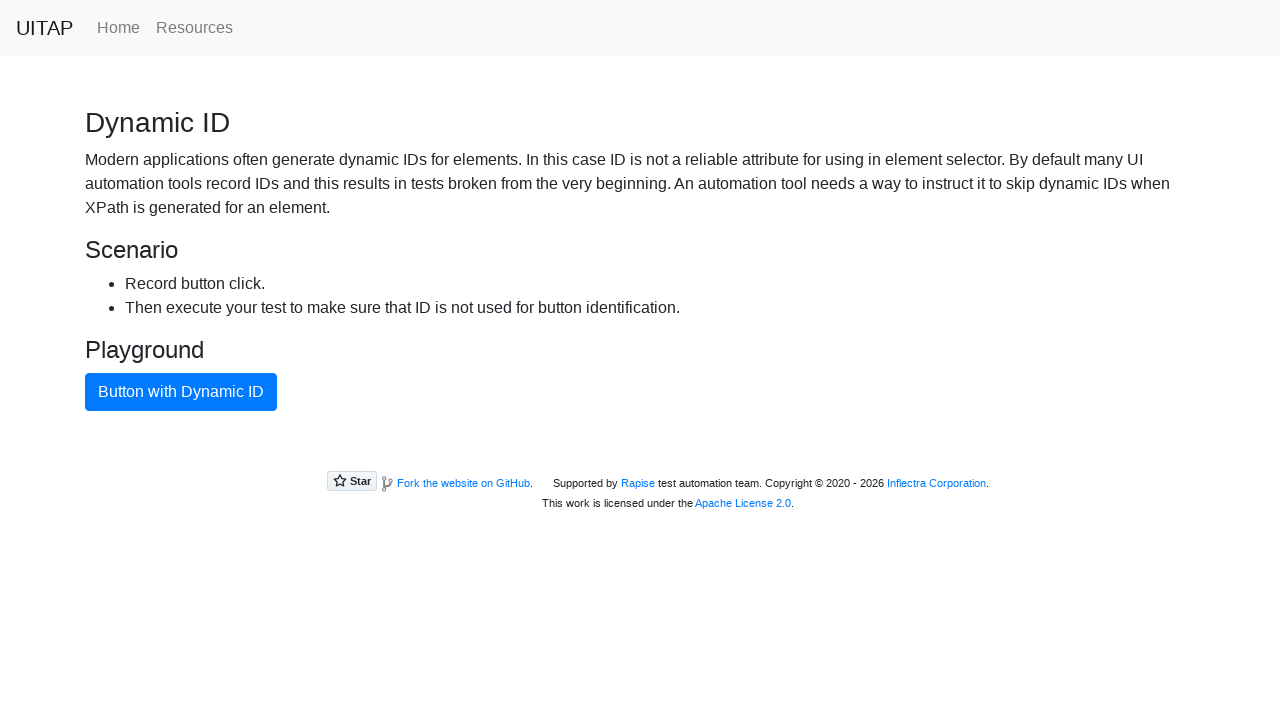

Clicked primary button with dynamic ID at (181, 392) on button.btn.btn-primary
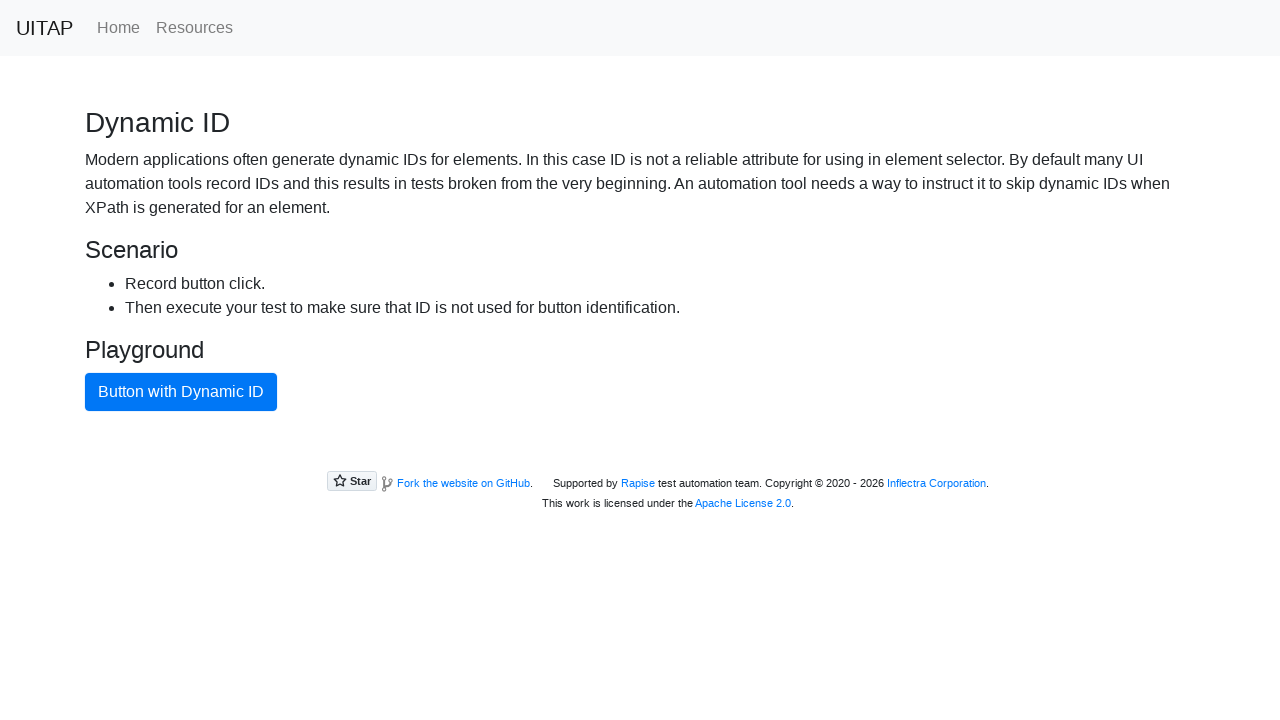

Reloaded page to refresh dynamic button ID
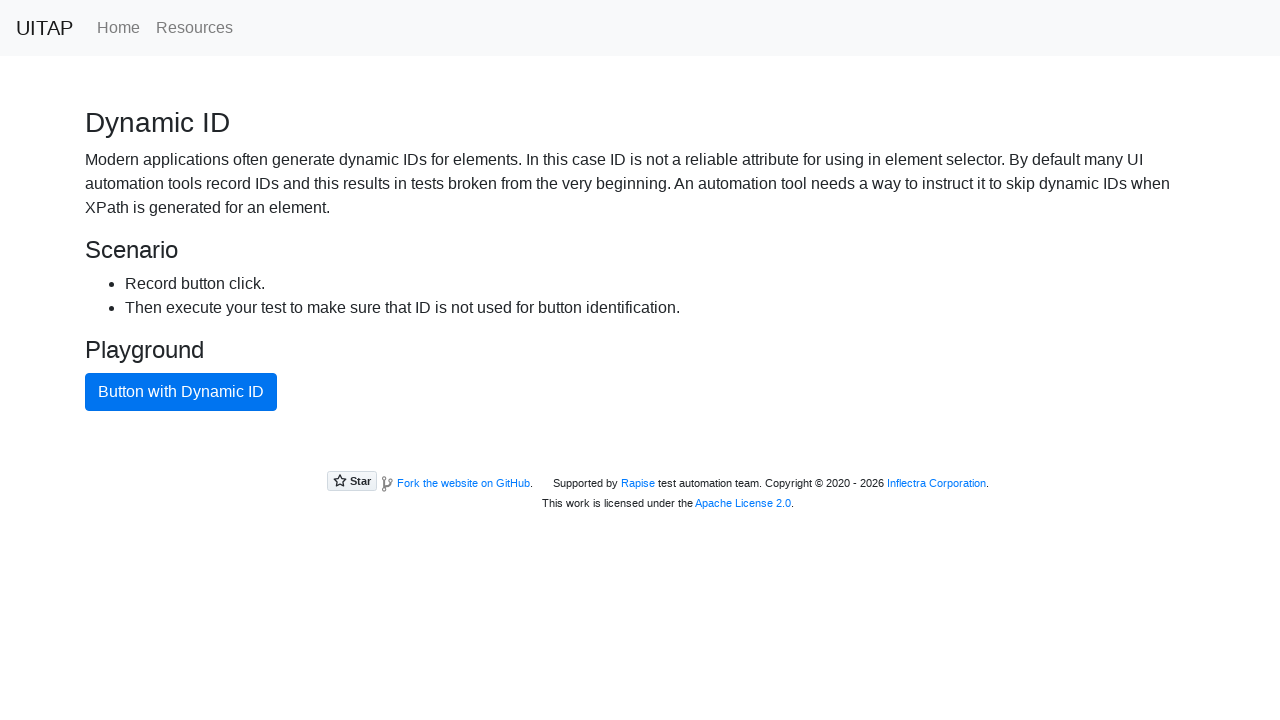

Clicked primary button with dynamic ID at (181, 392) on button.btn.btn-primary
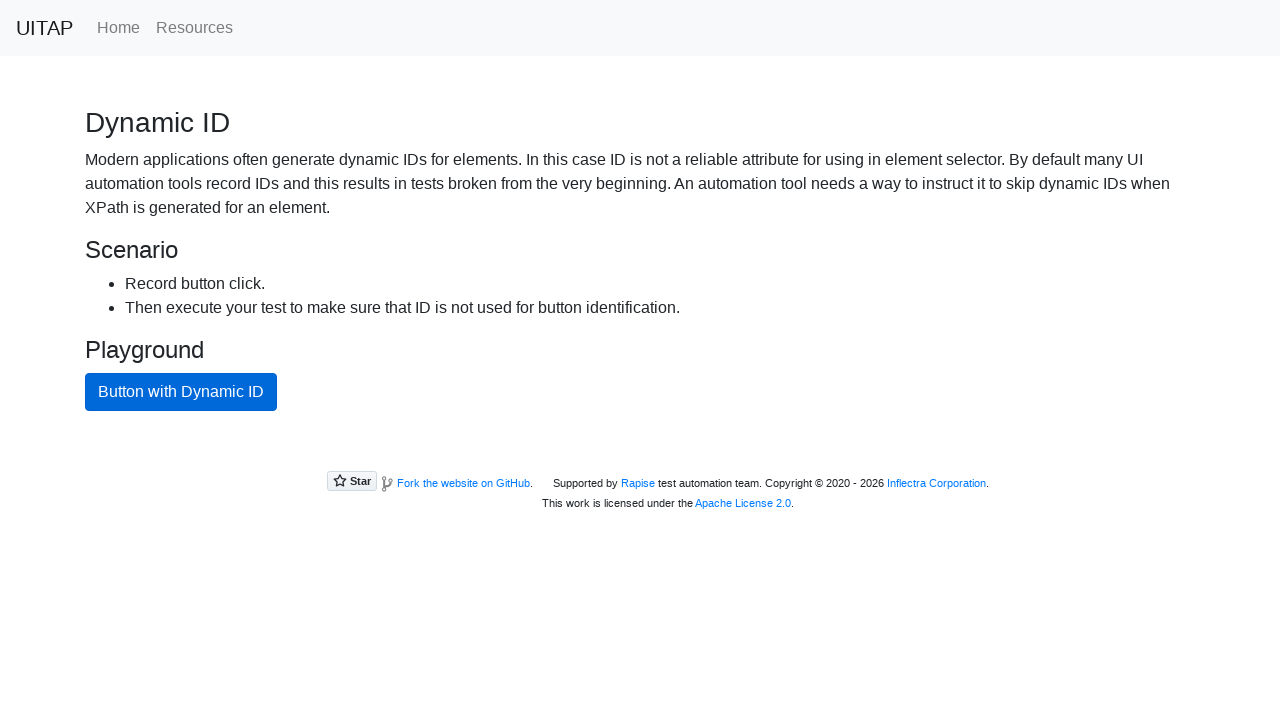

Reloaded page to refresh dynamic button ID
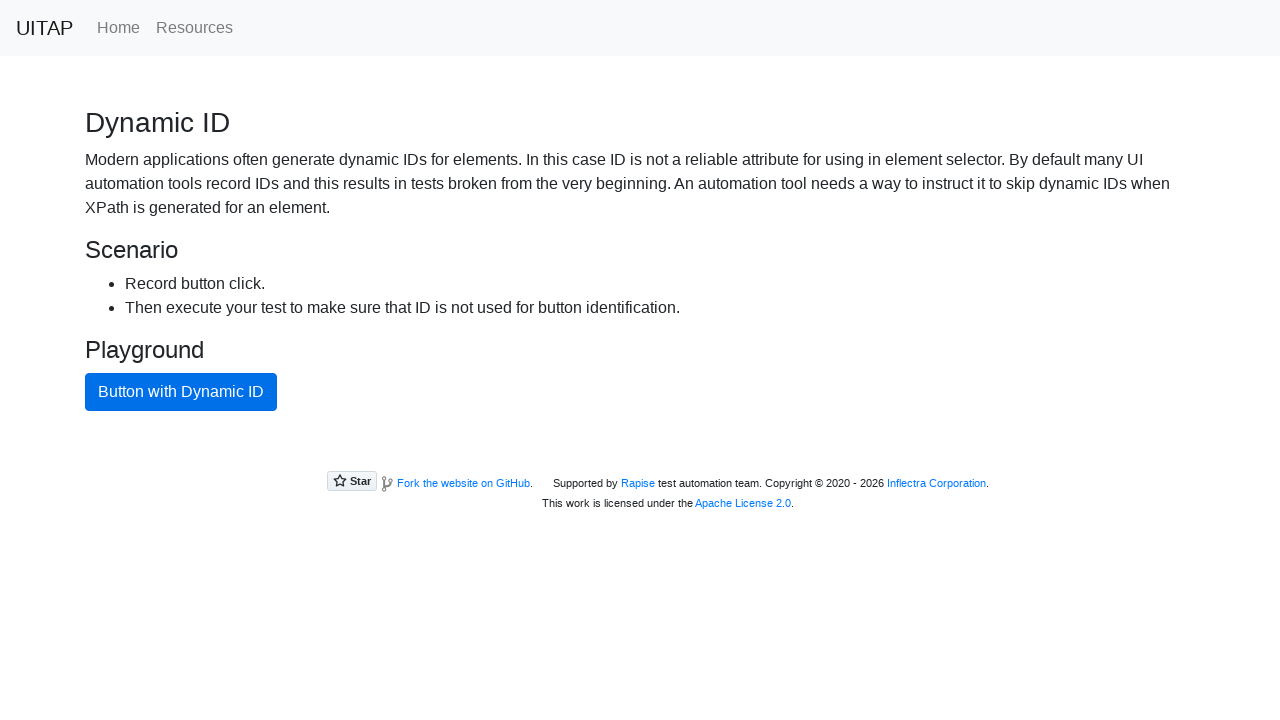

Clicked primary button with dynamic ID at (181, 392) on button.btn.btn-primary
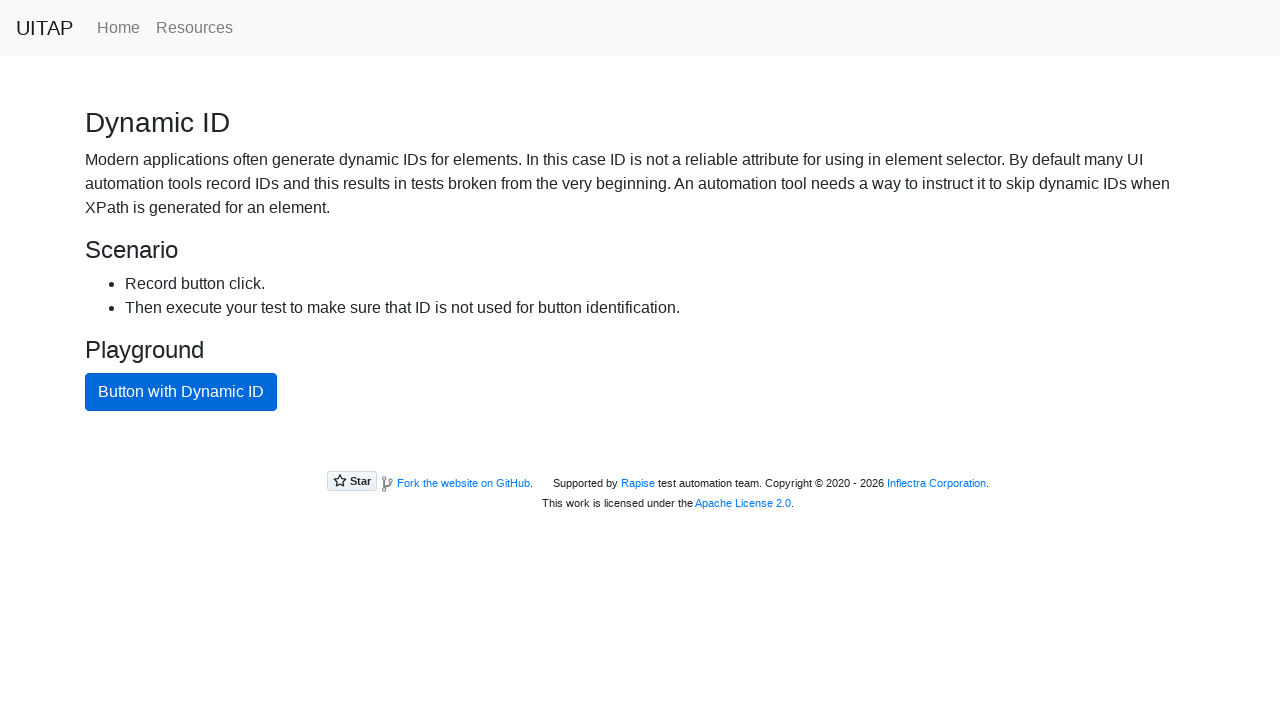

Reloaded page to refresh dynamic button ID
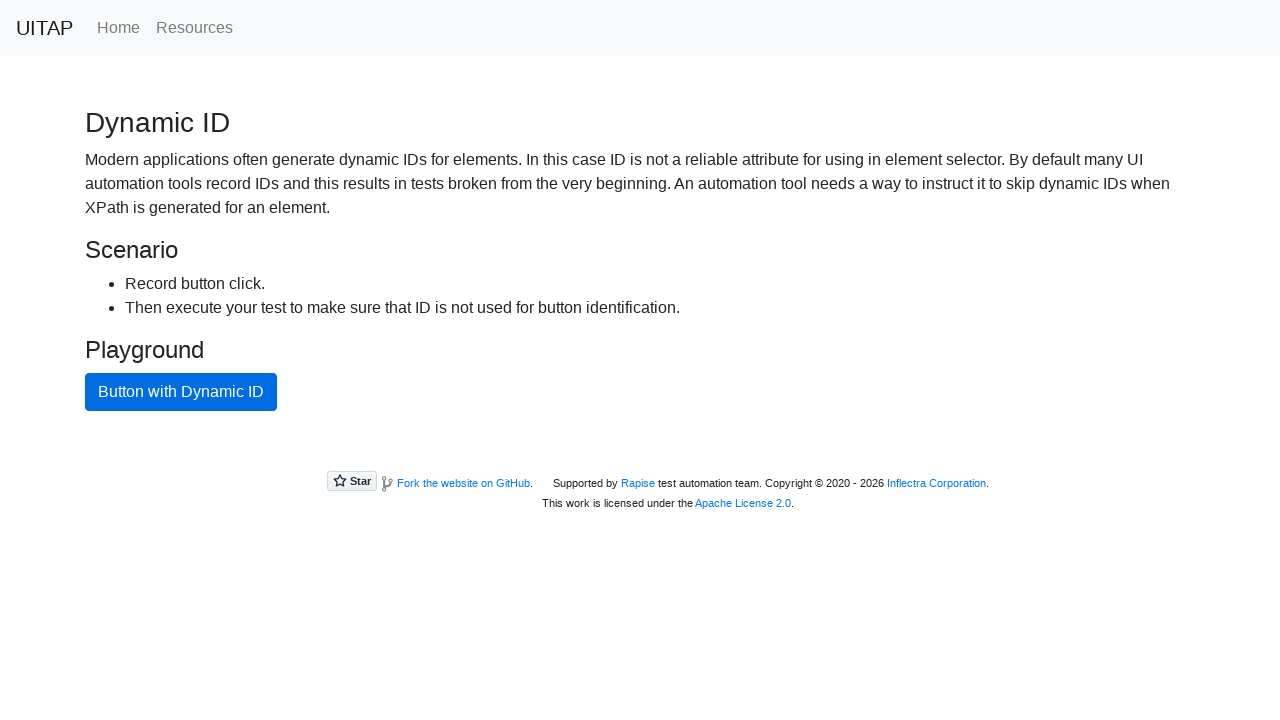

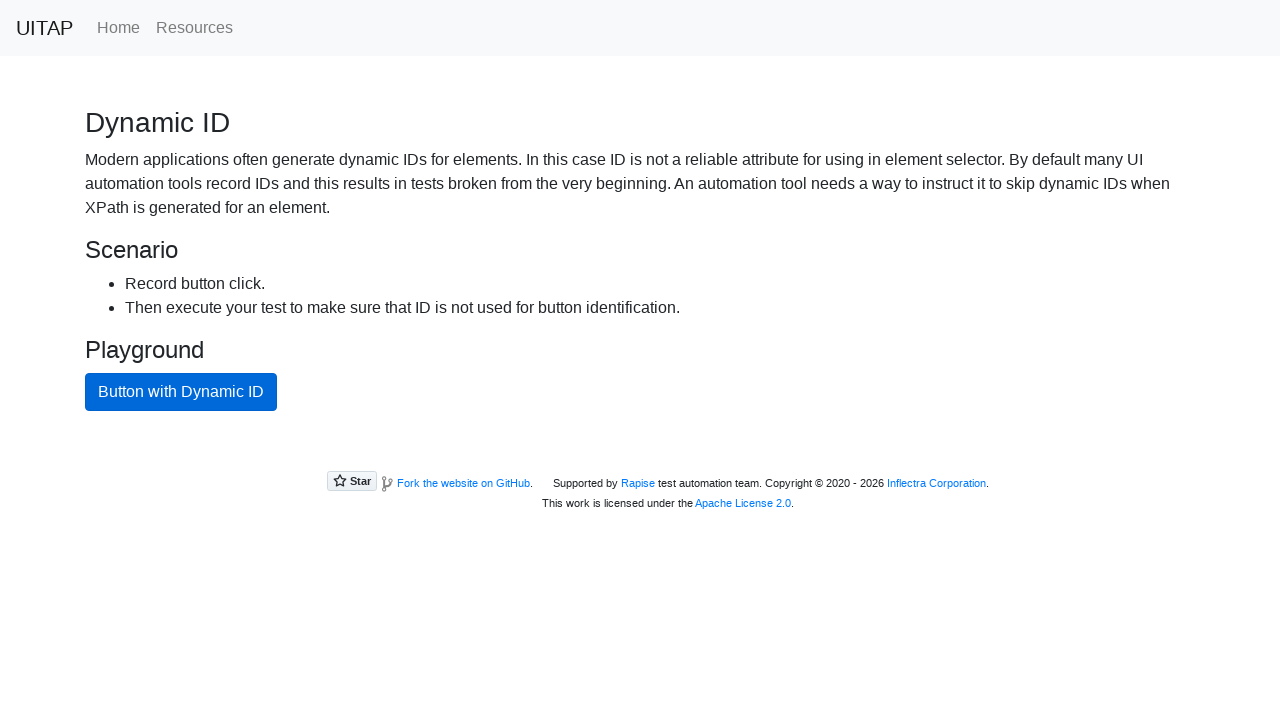